Tests creating multiple browser tabs, navigating to different websites (Apple, Tesla), switching between tabs, and interacting with form elements on the original page.

Starting URL: https://www.techglobal-training.com/frontend

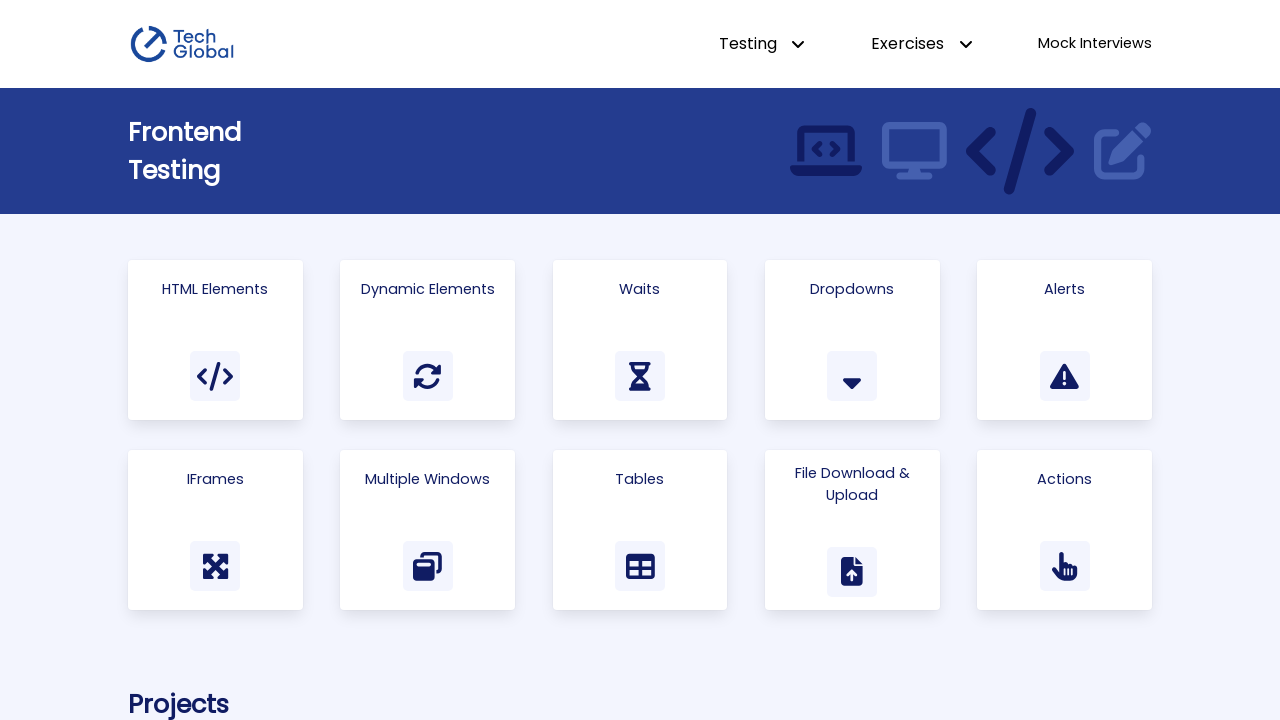

Clicked on 'Multiple Windows' card at (428, 479) on text=Multiple Windows
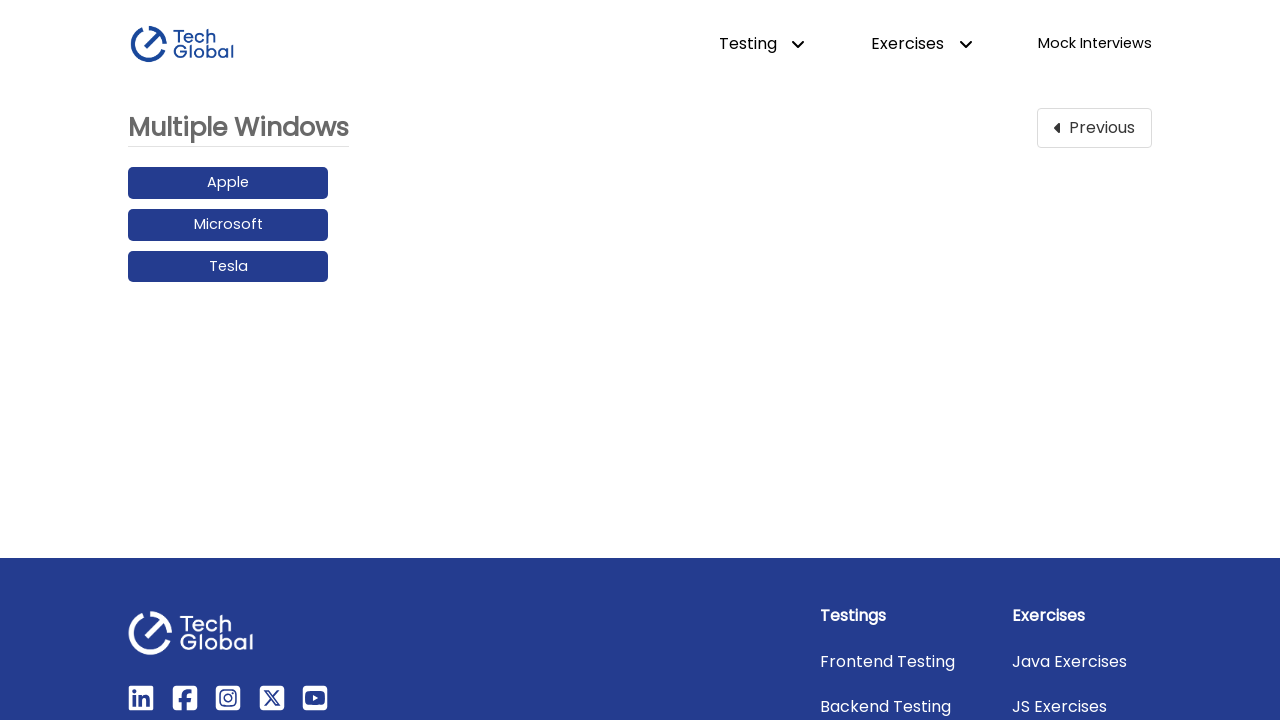

Created a new browser tab
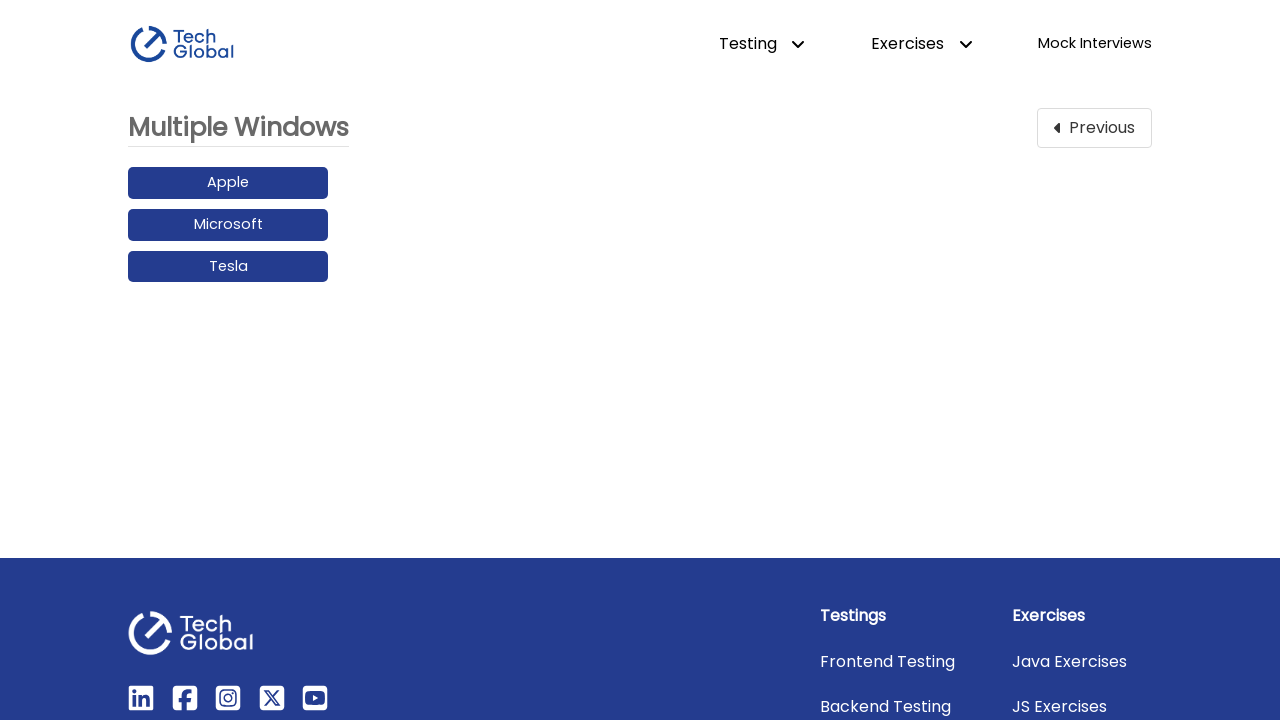

Navigated to Apple website in new tab
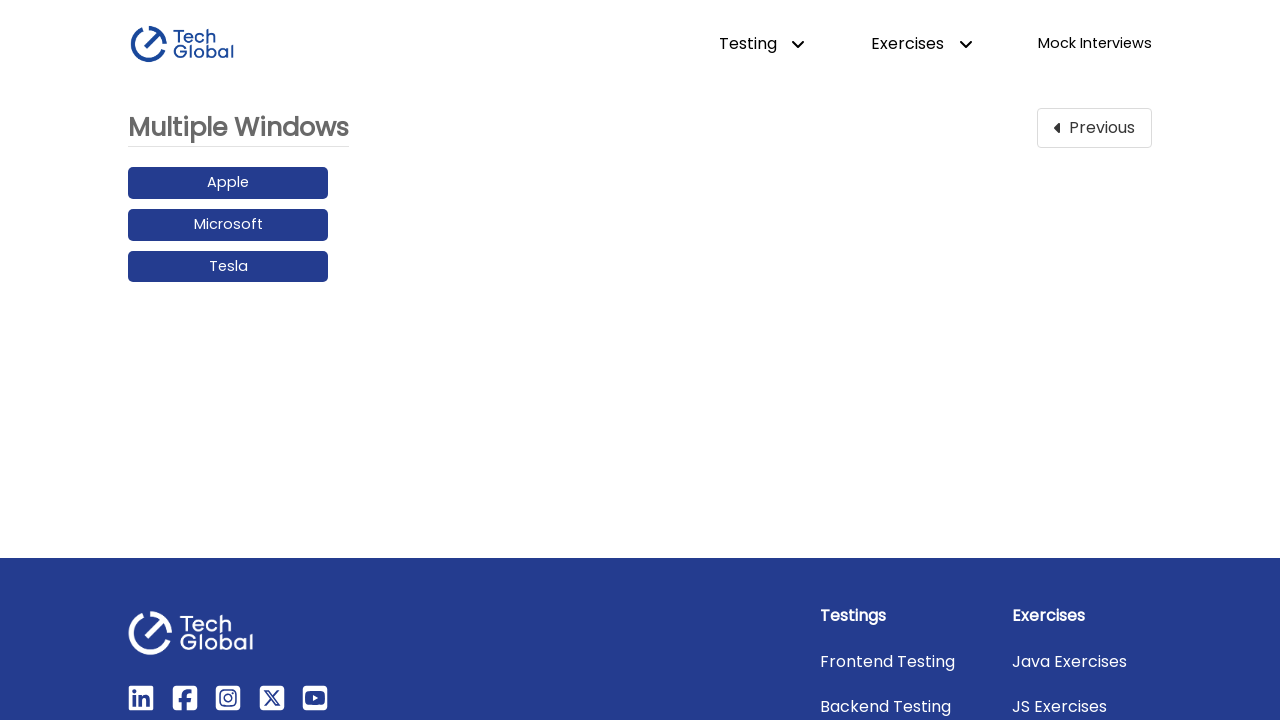

Created another new browser tab
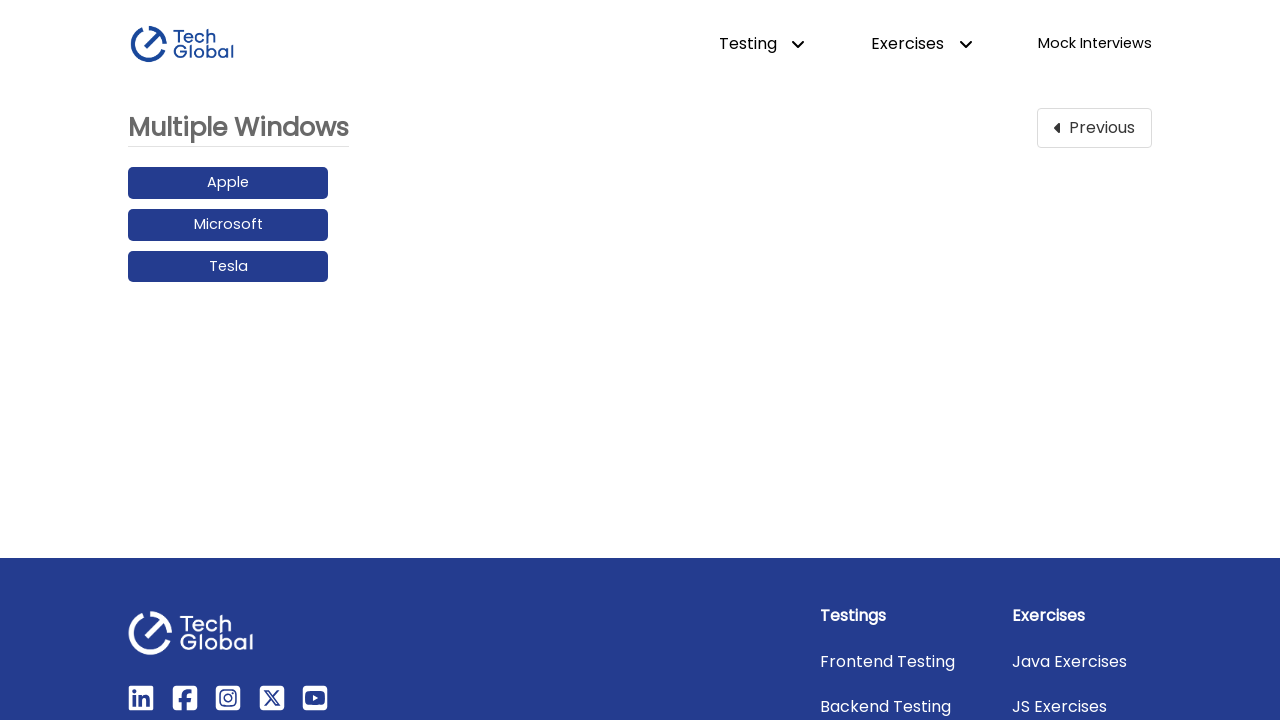

Navigated to Tesla website in new tab
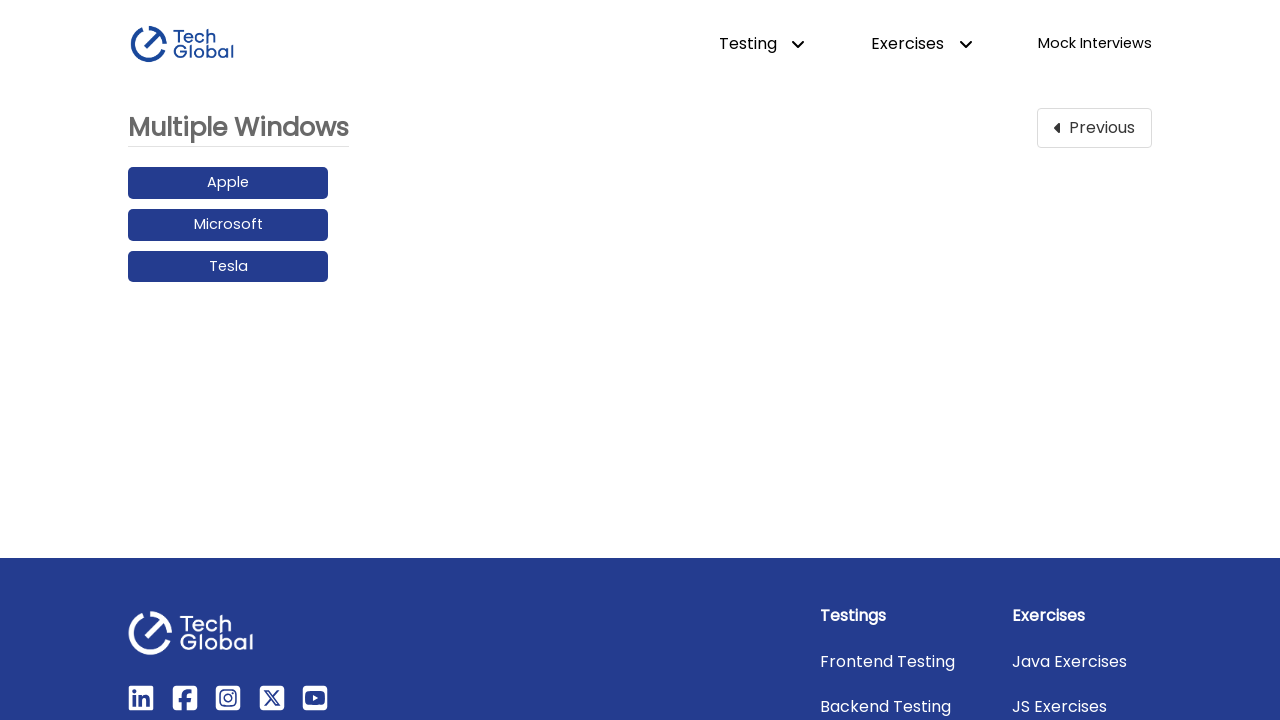

Switched back to original page
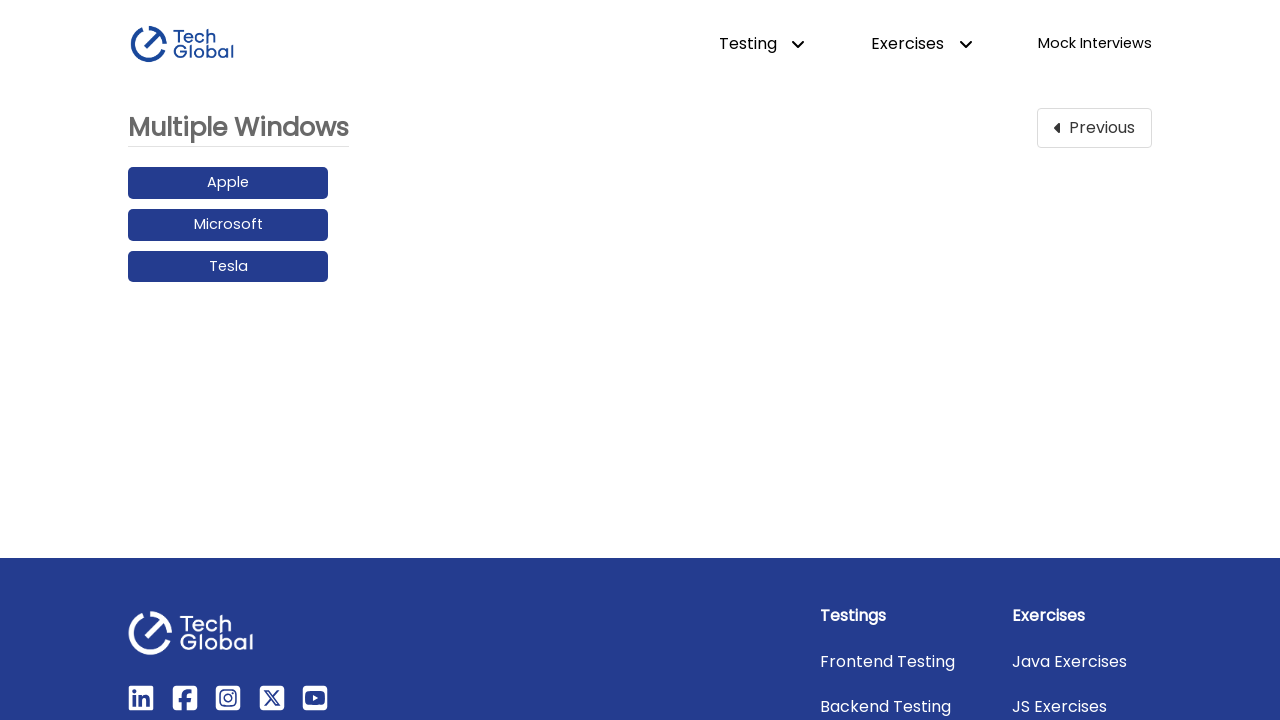

Navigated to previous page
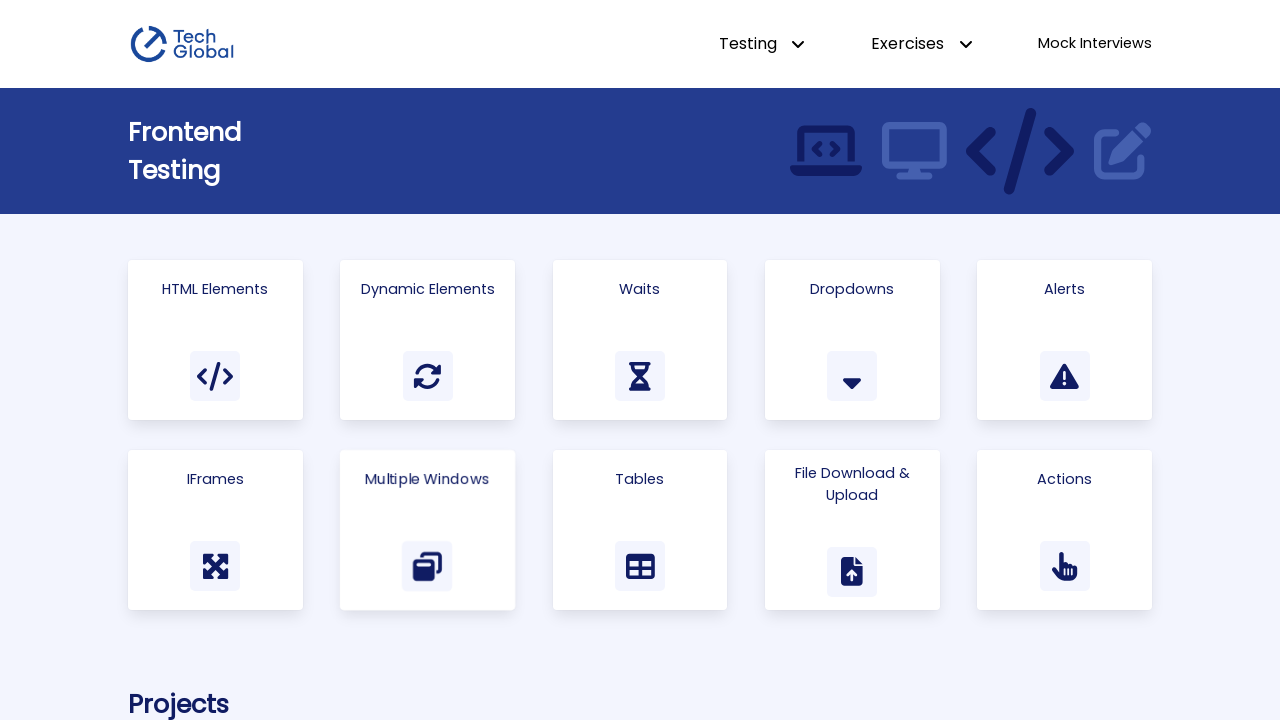

Clicked on 'HTML Elements' link at (215, 289) on text=HTML Elements
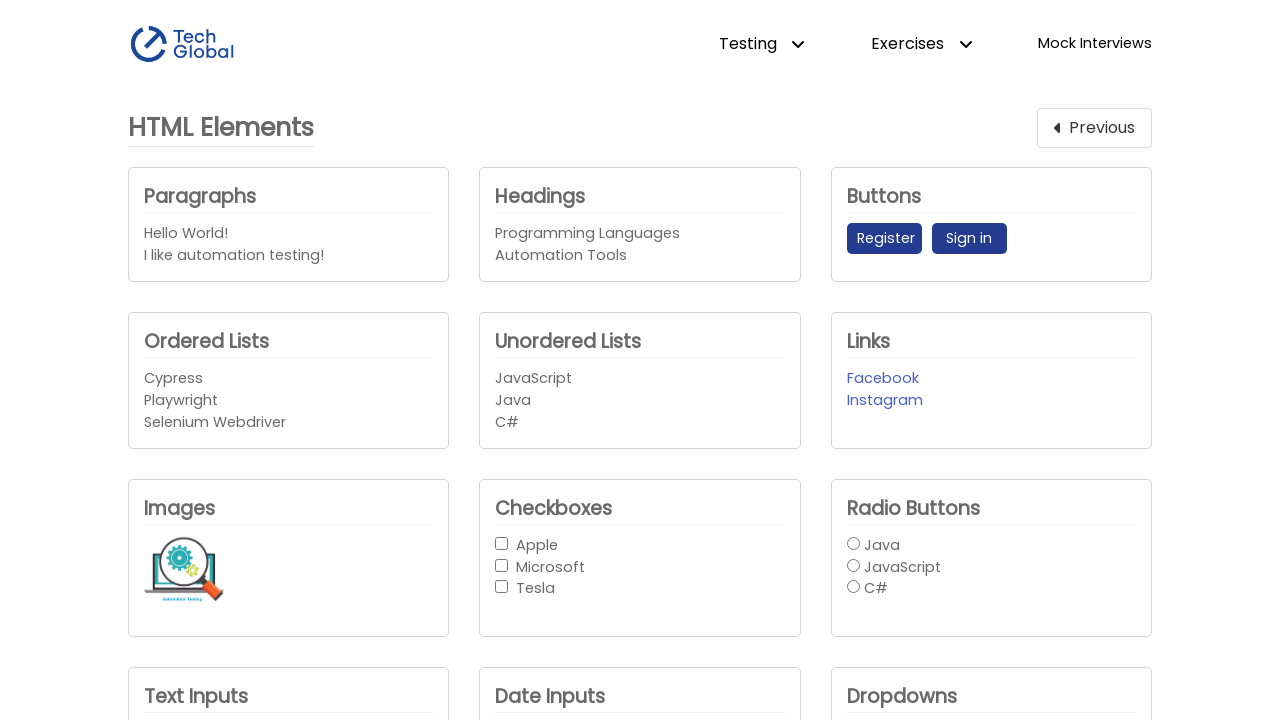

Filled text input field with 'TechGlobal' on #text_input1
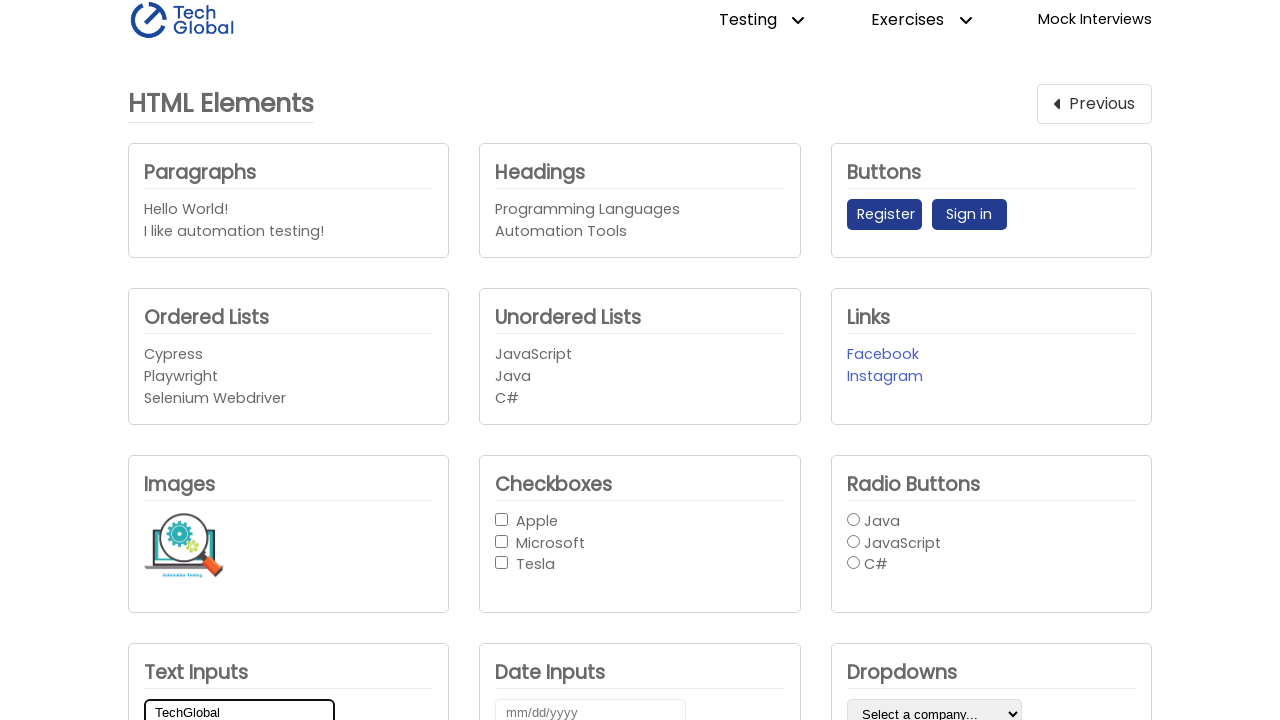

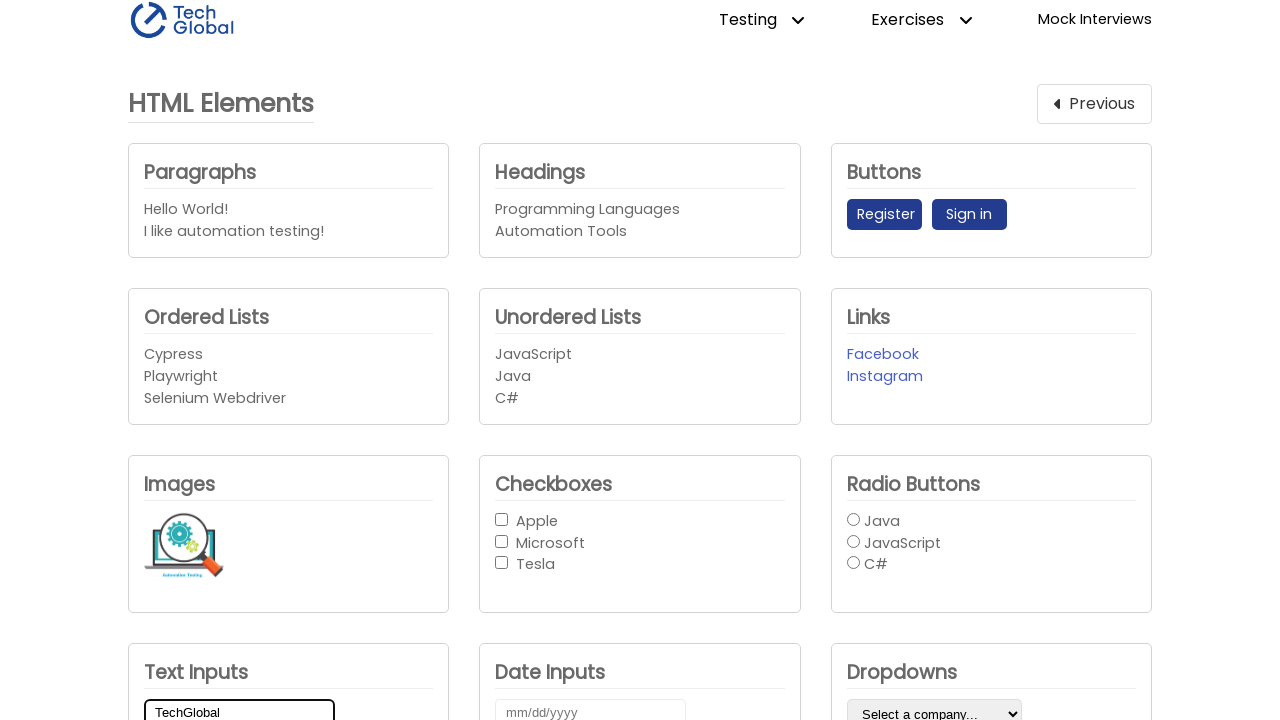